Navigates to Nike India website, maximizes the browser window, and takes a screenshot of the whole page

Starting URL: https://www.nike.com/in/

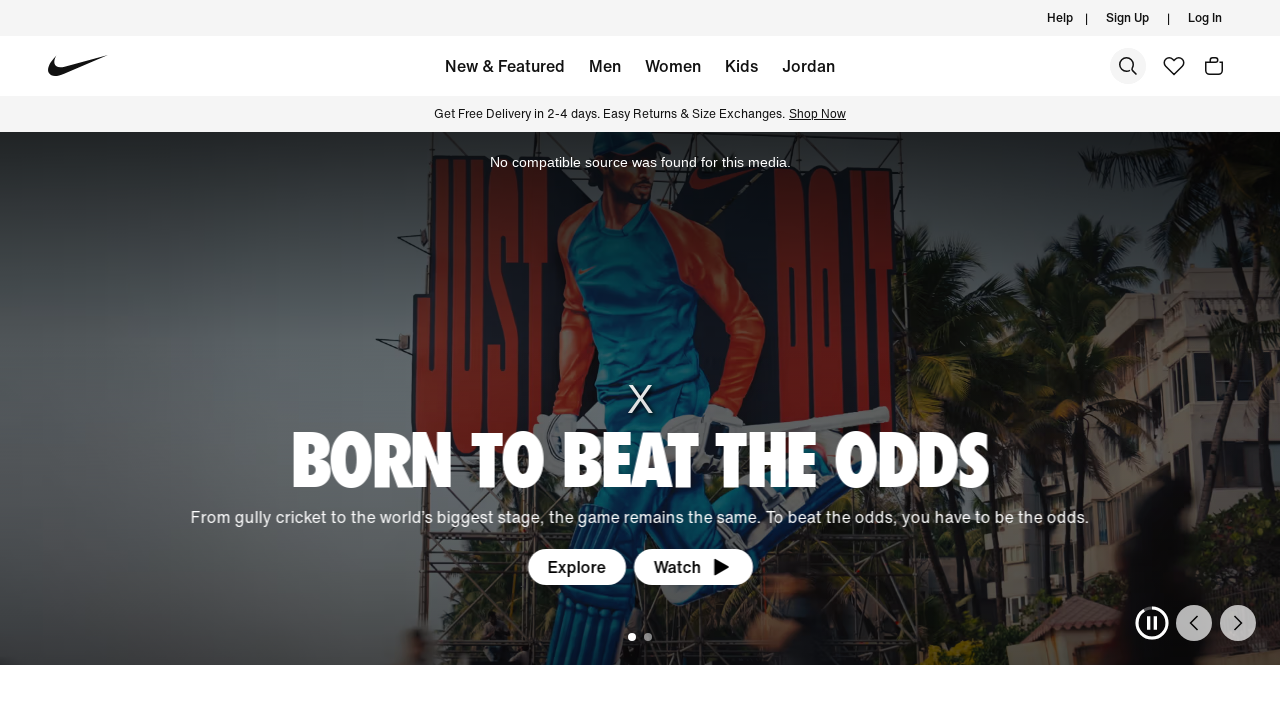

Waited for network idle on Nike India homepage
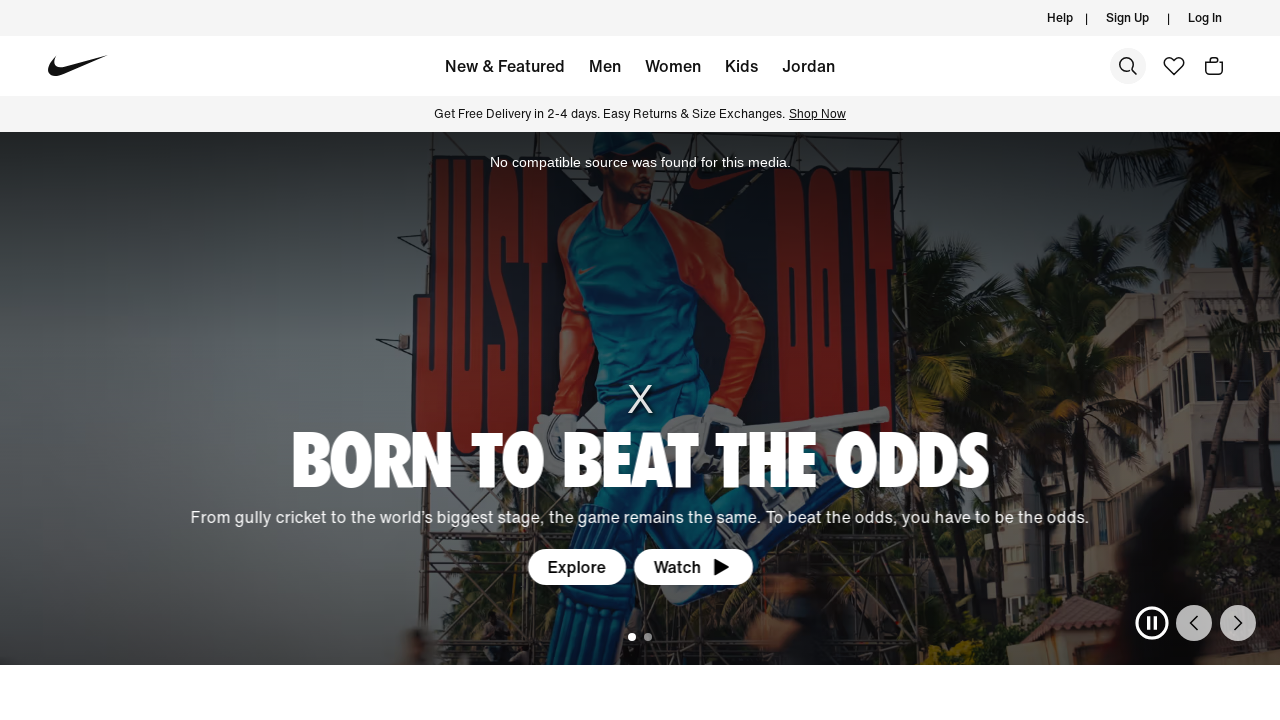

Took full-page screenshot of Nike India website
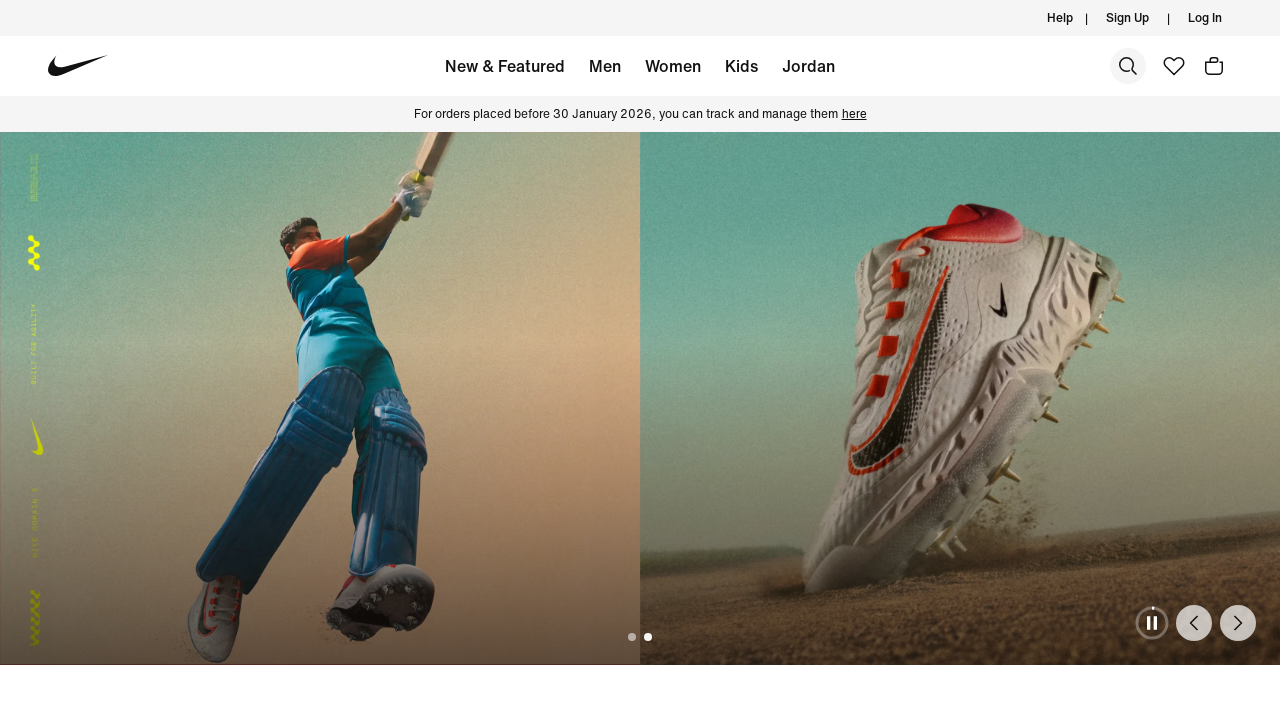

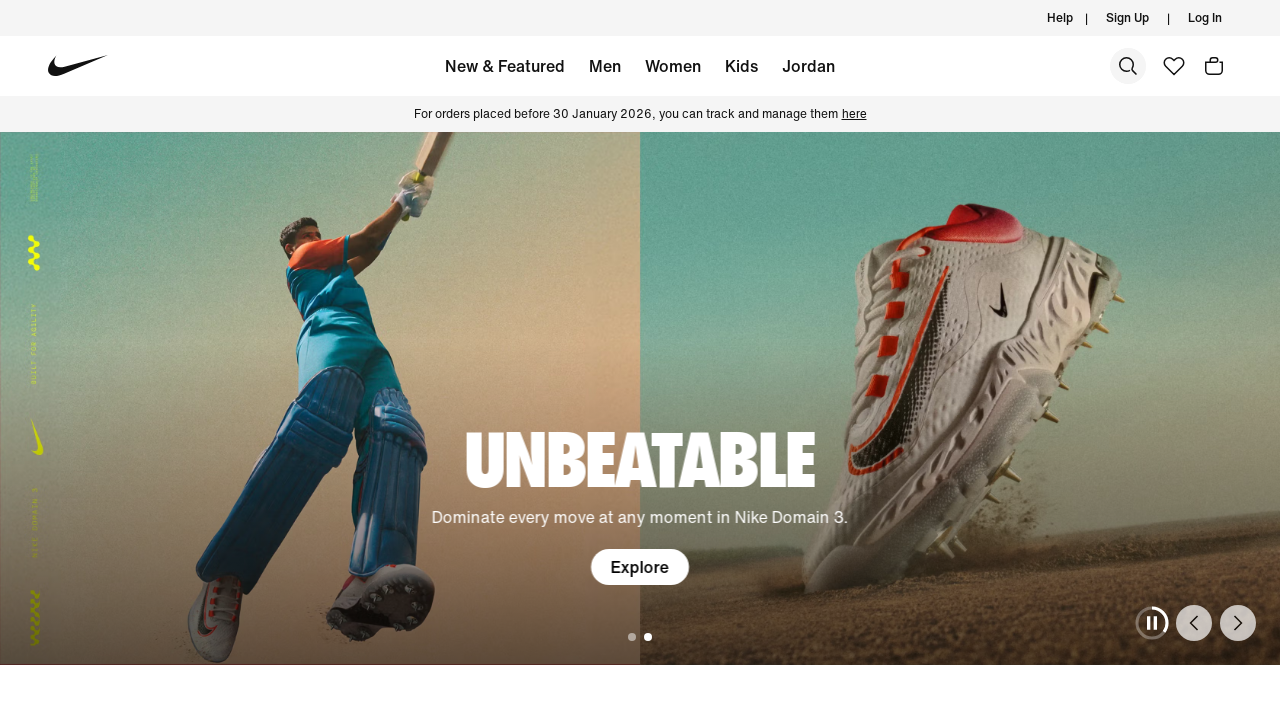